Tests JavaScript alert confirmation dialog by clicking the confirm button and accepting the alert

Starting URL: https://v1.training-support.net/selenium/javascript-alerts

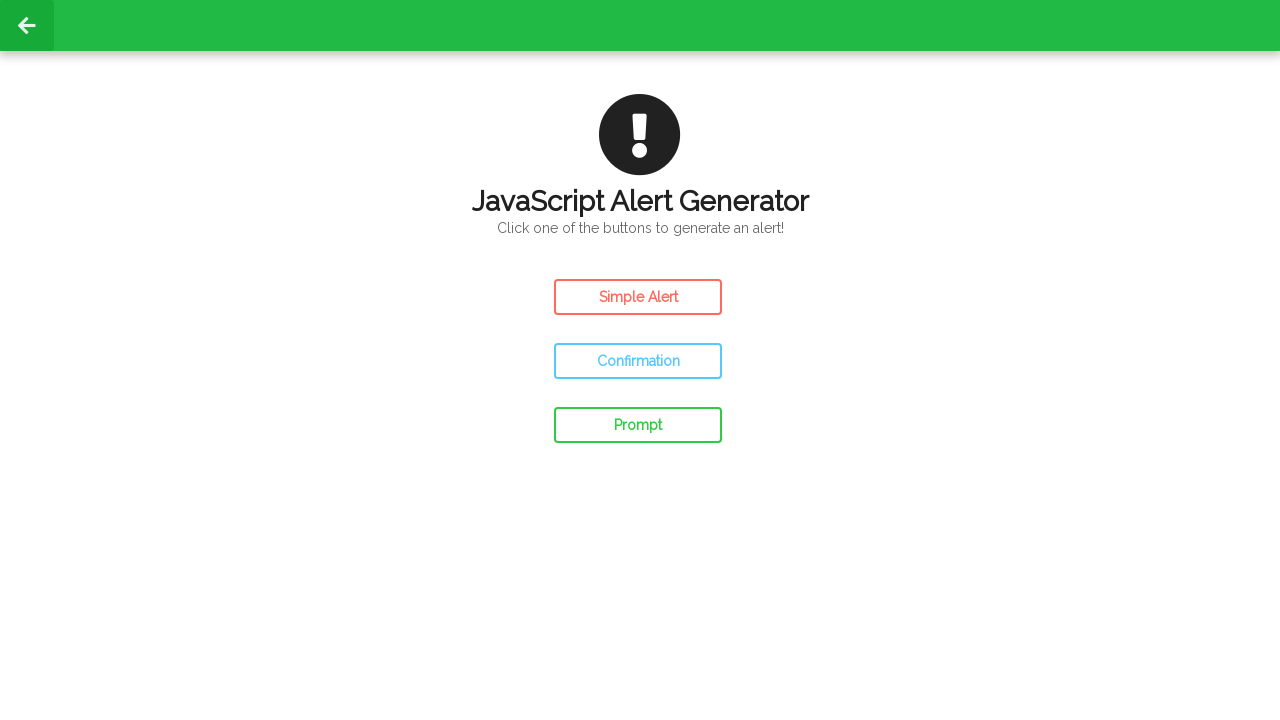

Clicked the confirm button to trigger the JavaScript alert at (638, 361) on #confirm
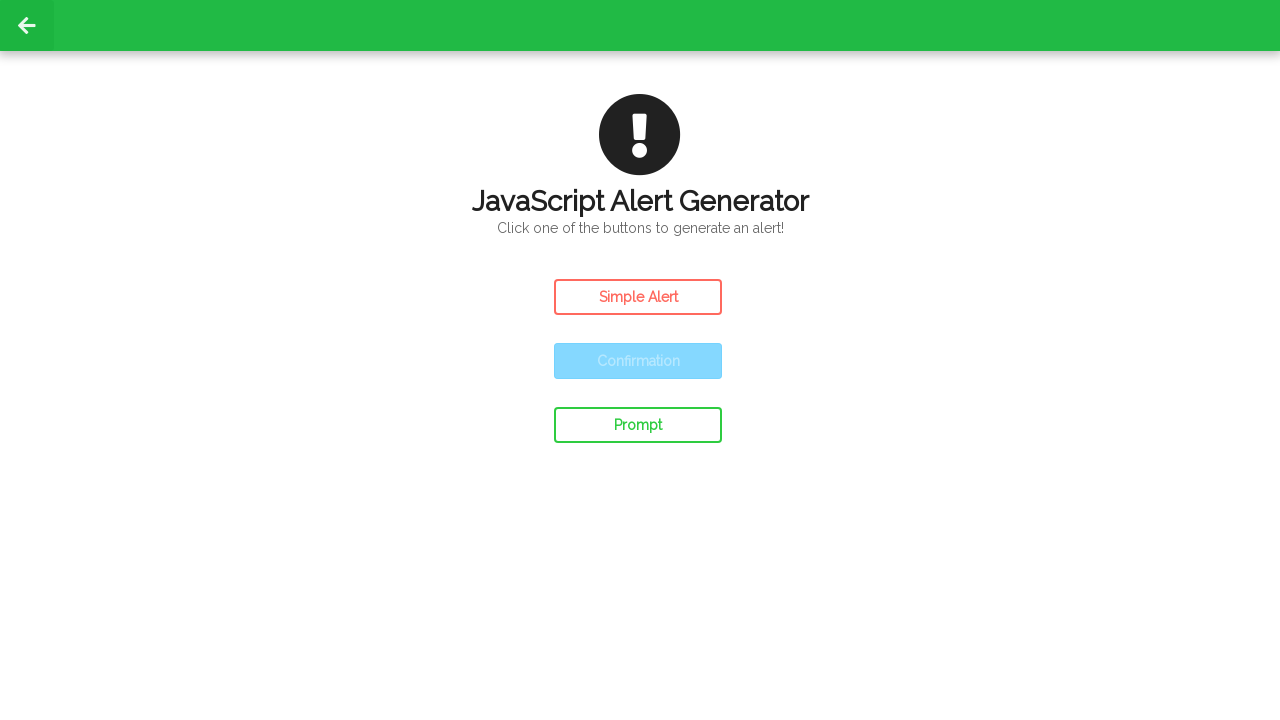

Set up dialog handler to accept confirmation alerts
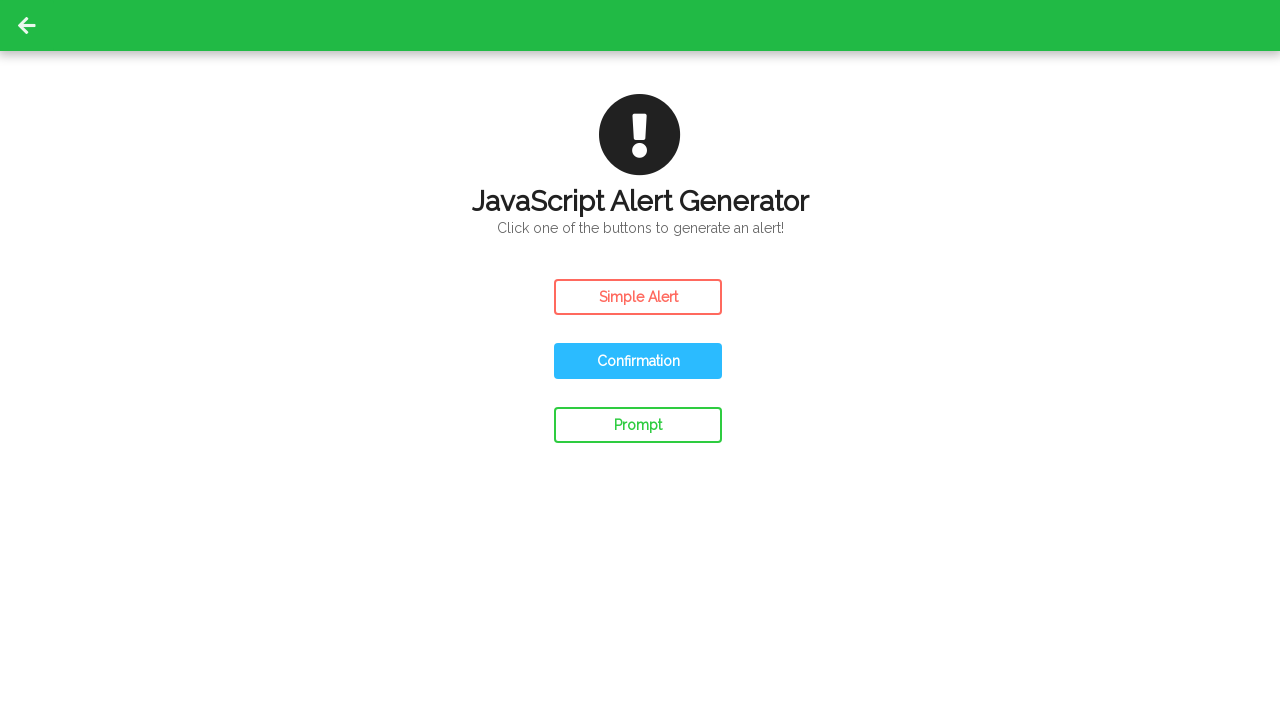

Clicked the confirm button again to trigger and accept the alert dialog at (638, 361) on #confirm
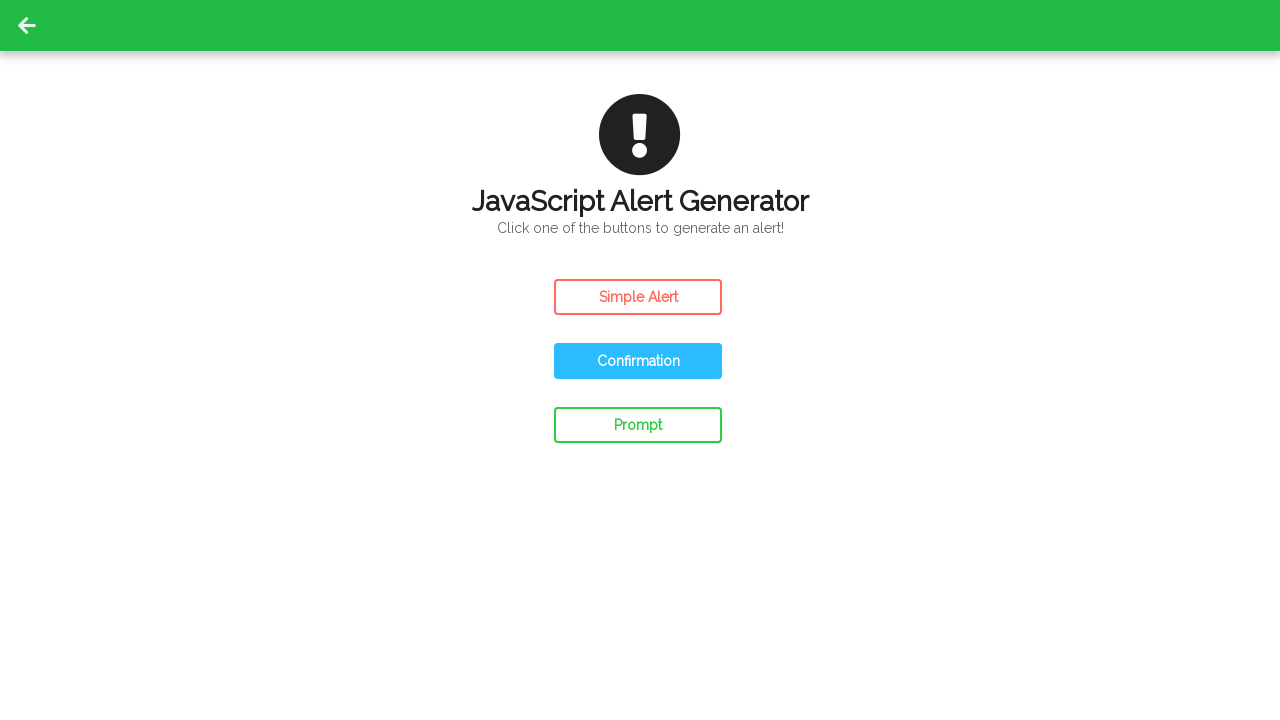

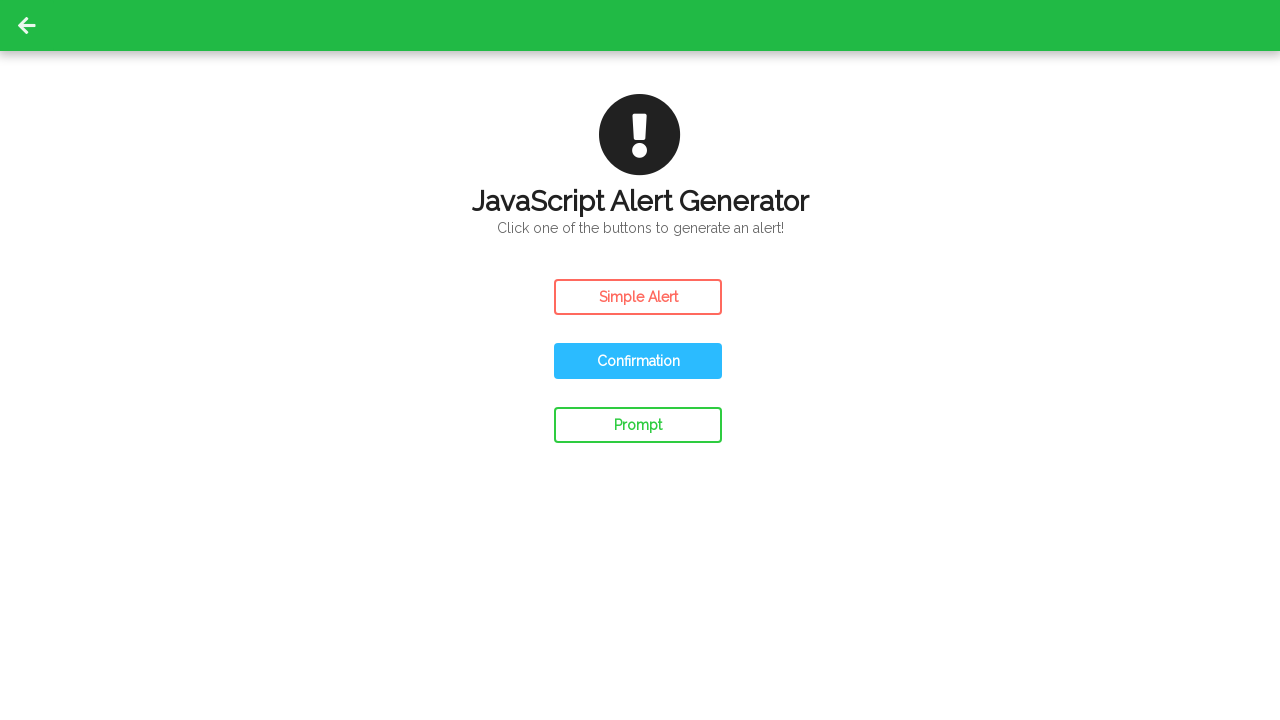